Tests filtering to display all items after navigating through different filters

Starting URL: https://demo.playwright.dev/todomvc

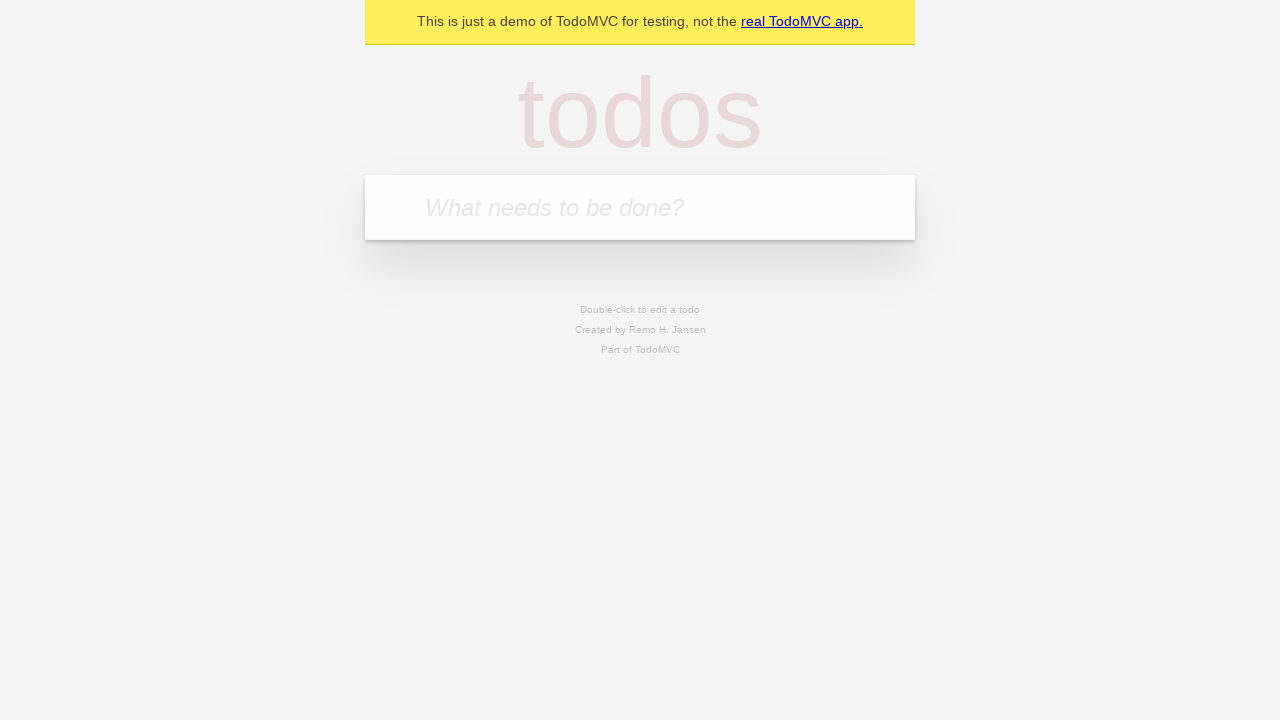

Filled todo input with 'buy some cheese' on internal:attr=[placeholder="What needs to be done?"i]
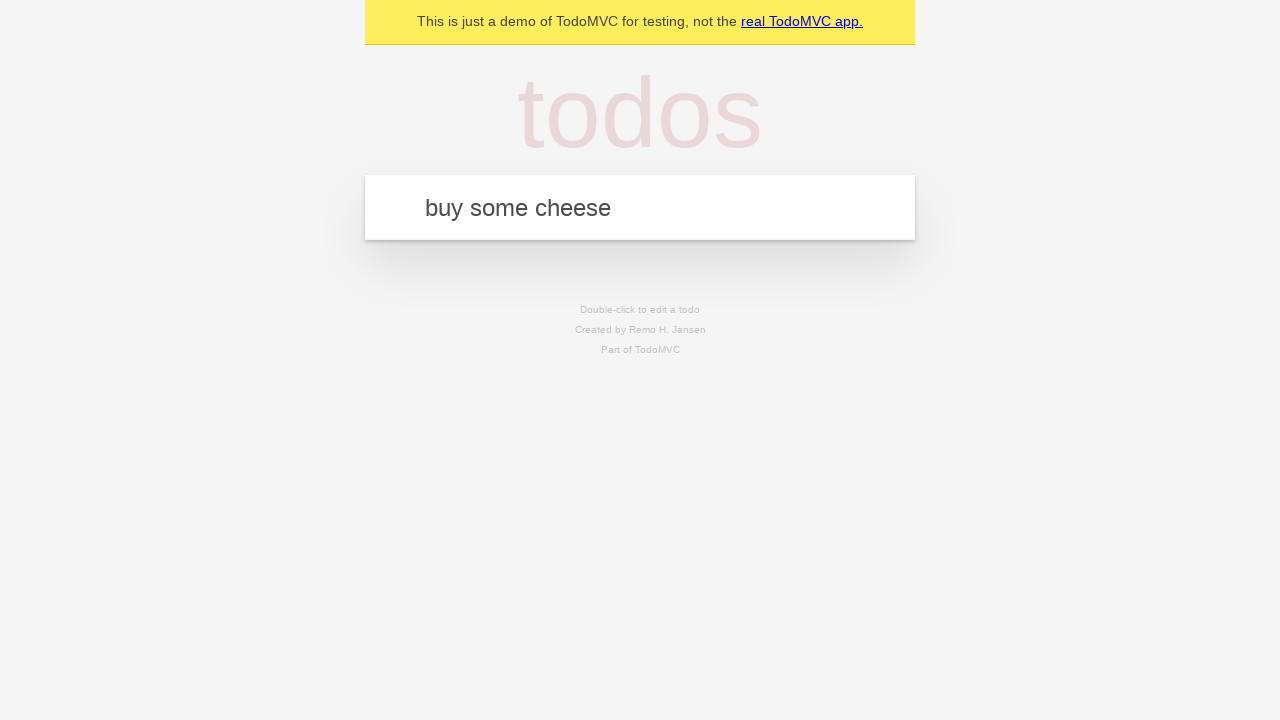

Pressed Enter to add first todo item on internal:attr=[placeholder="What needs to be done?"i]
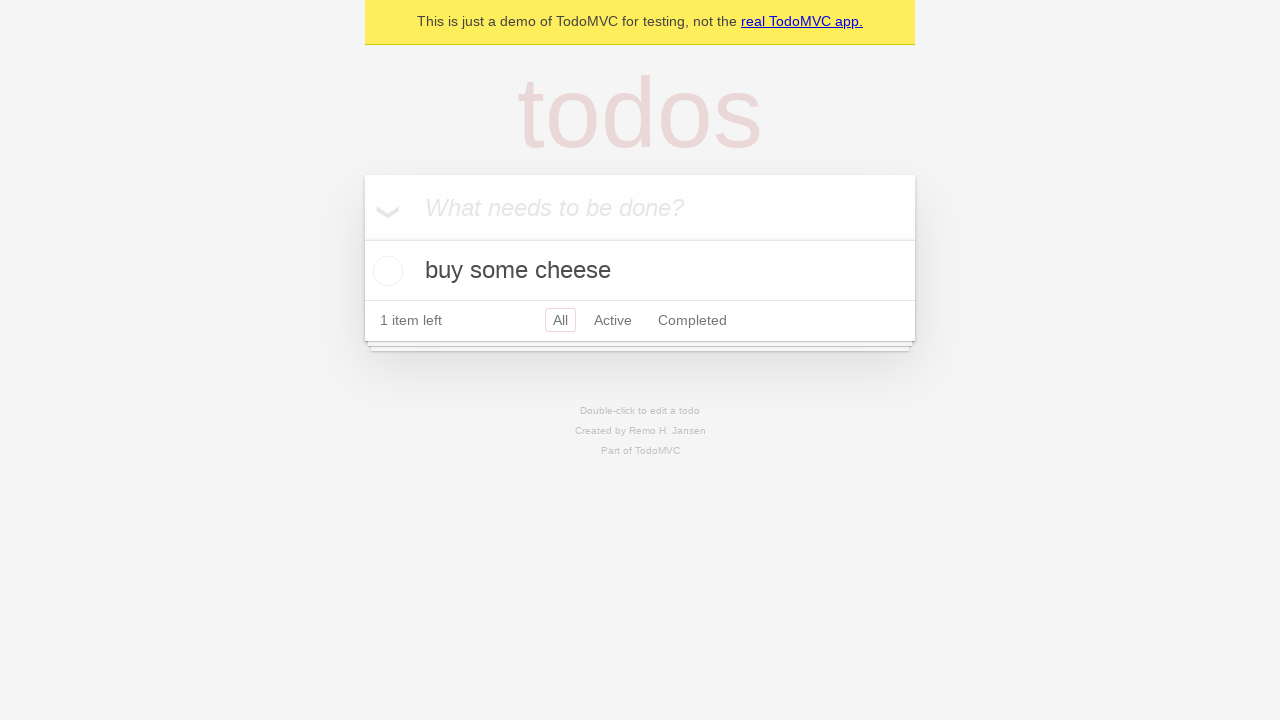

Filled todo input with 'feed the cat' on internal:attr=[placeholder="What needs to be done?"i]
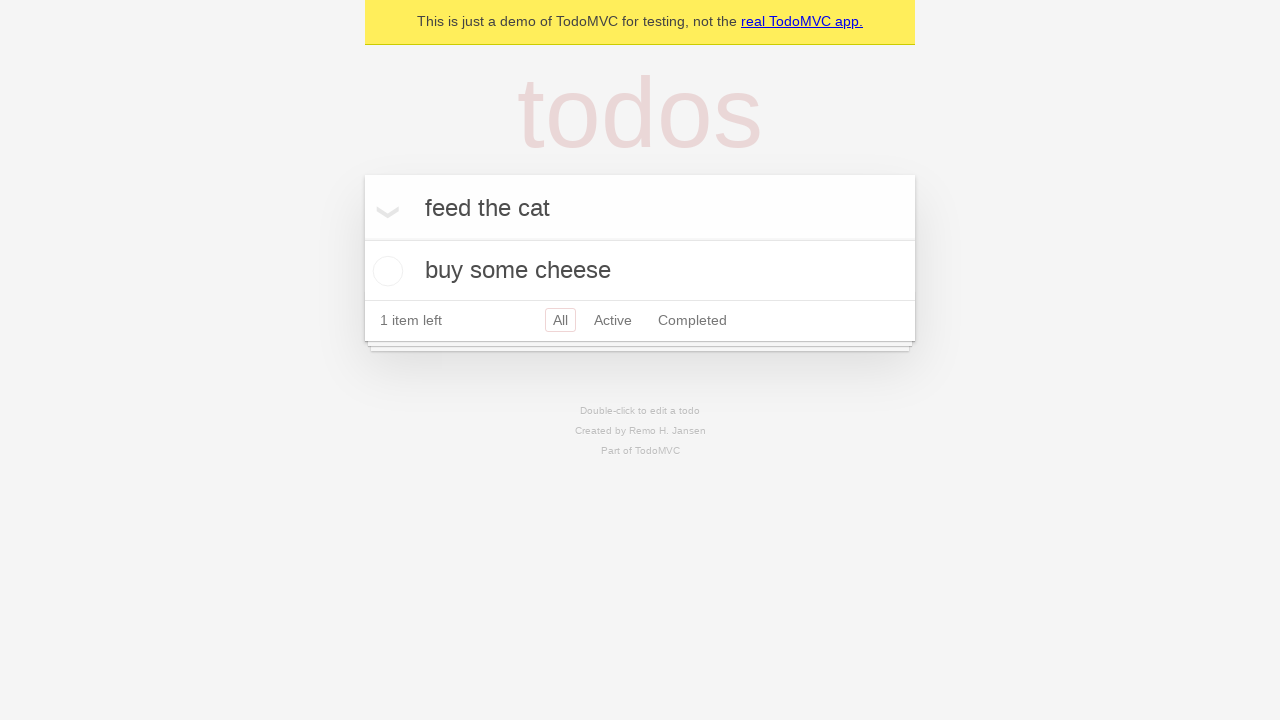

Pressed Enter to add second todo item on internal:attr=[placeholder="What needs to be done?"i]
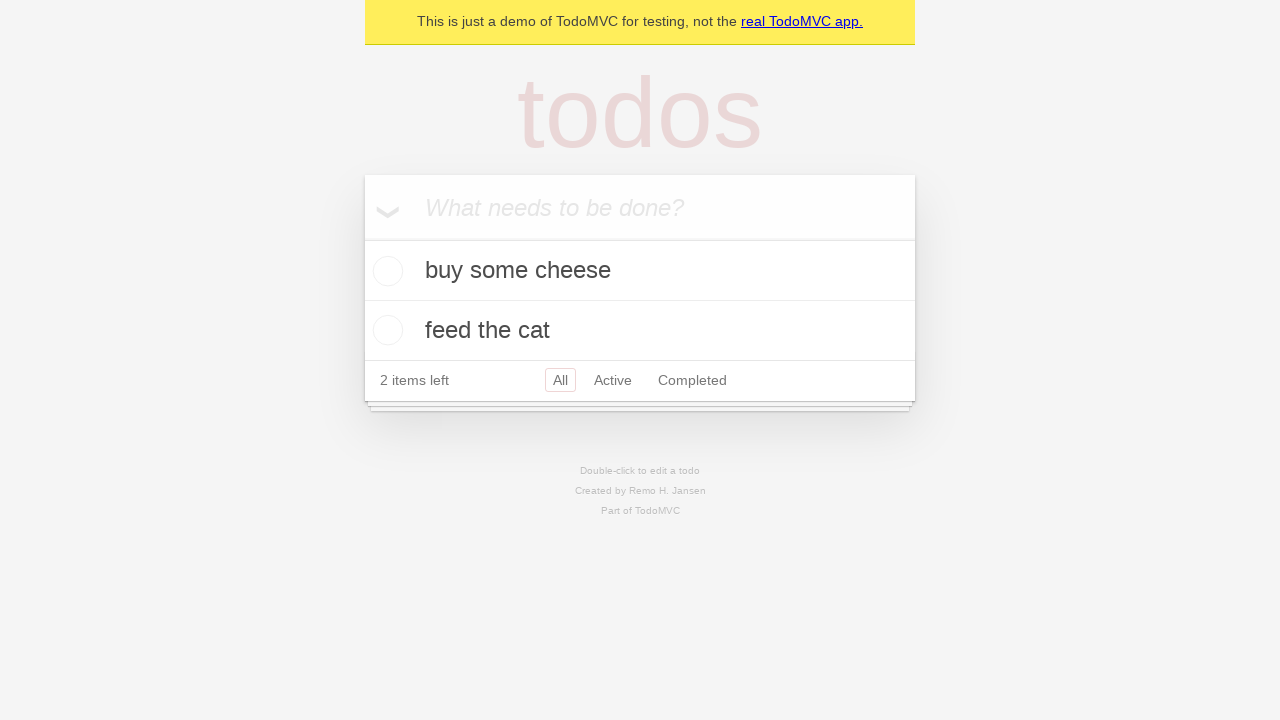

Filled todo input with 'book a doctors appointment' on internal:attr=[placeholder="What needs to be done?"i]
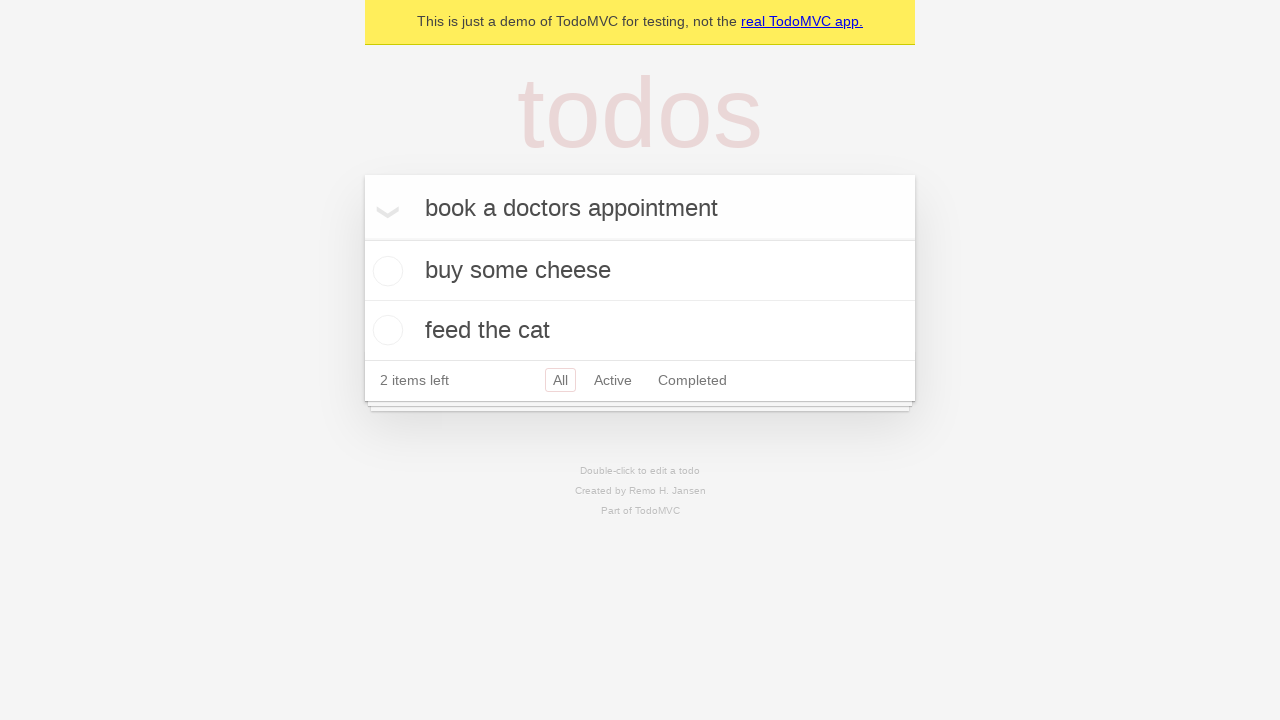

Pressed Enter to add third todo item on internal:attr=[placeholder="What needs to be done?"i]
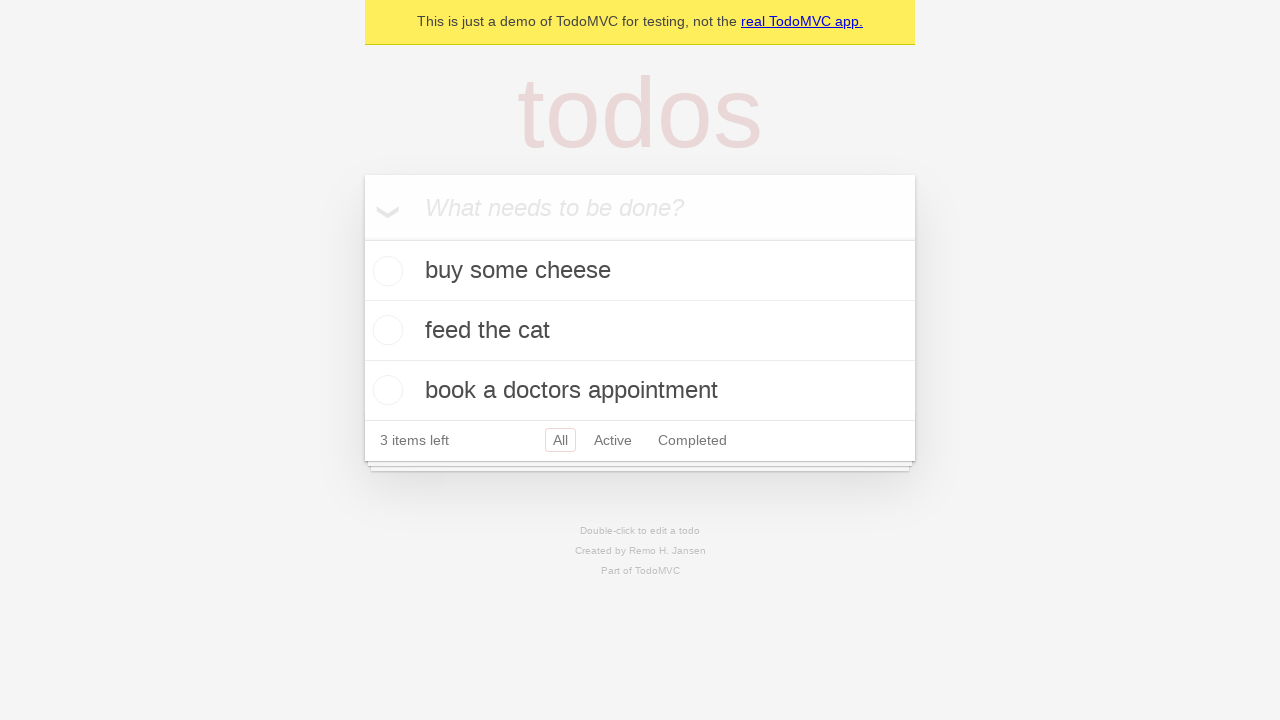

Checked the second todo item (feed the cat) at (385, 330) on internal:testid=[data-testid="todo-item"s] >> nth=1 >> internal:role=checkbox
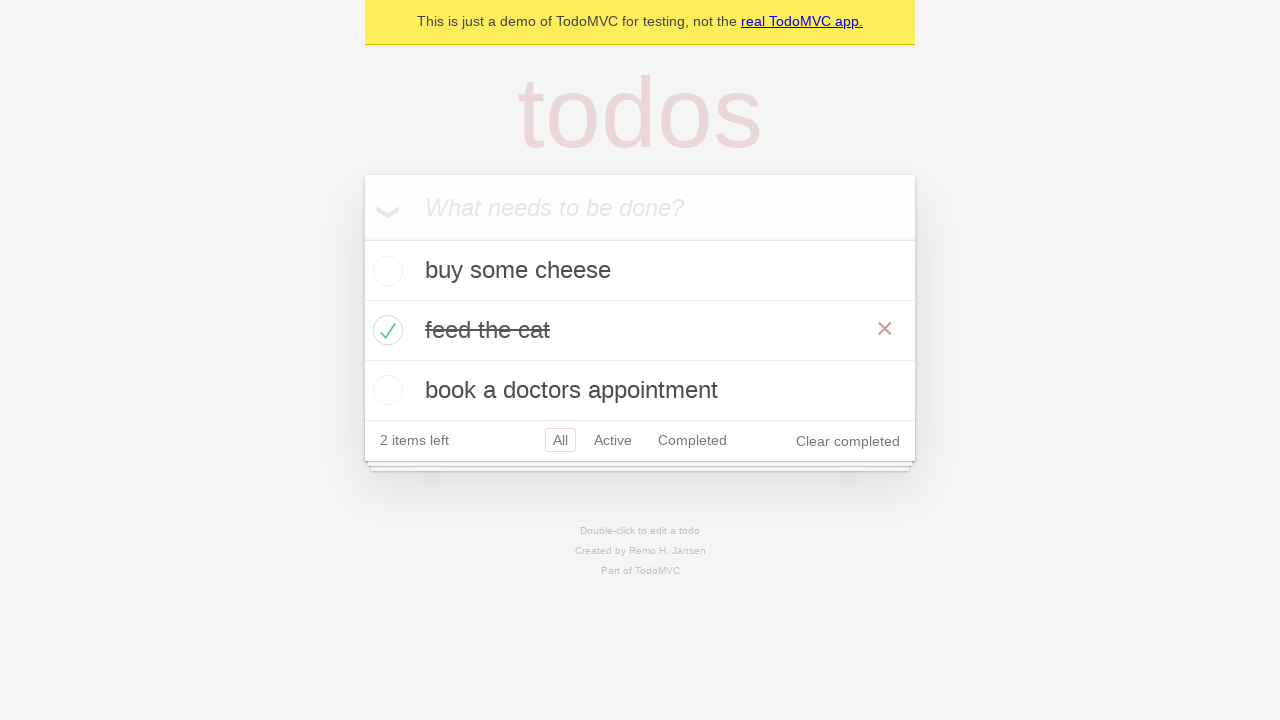

Clicked Active filter to display only active todos at (613, 440) on internal:role=link[name="Active"i]
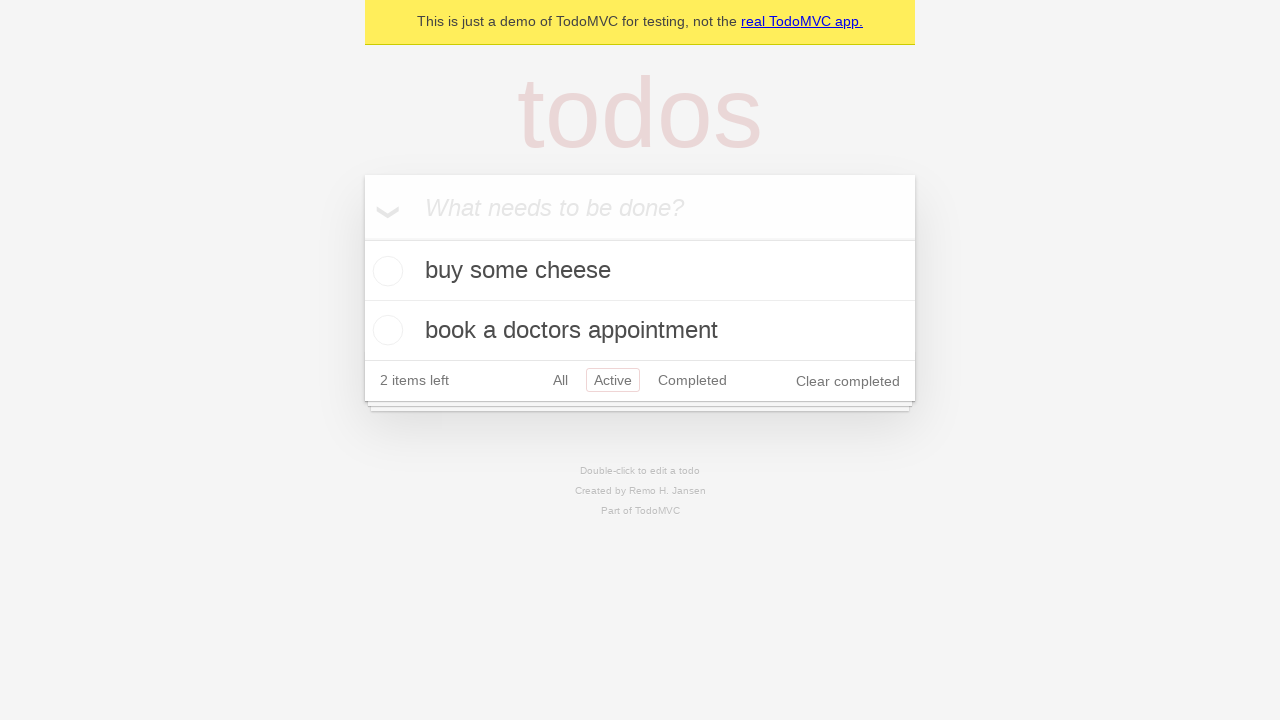

Clicked Completed filter to display only completed todos at (692, 380) on internal:role=link[name="Completed"i]
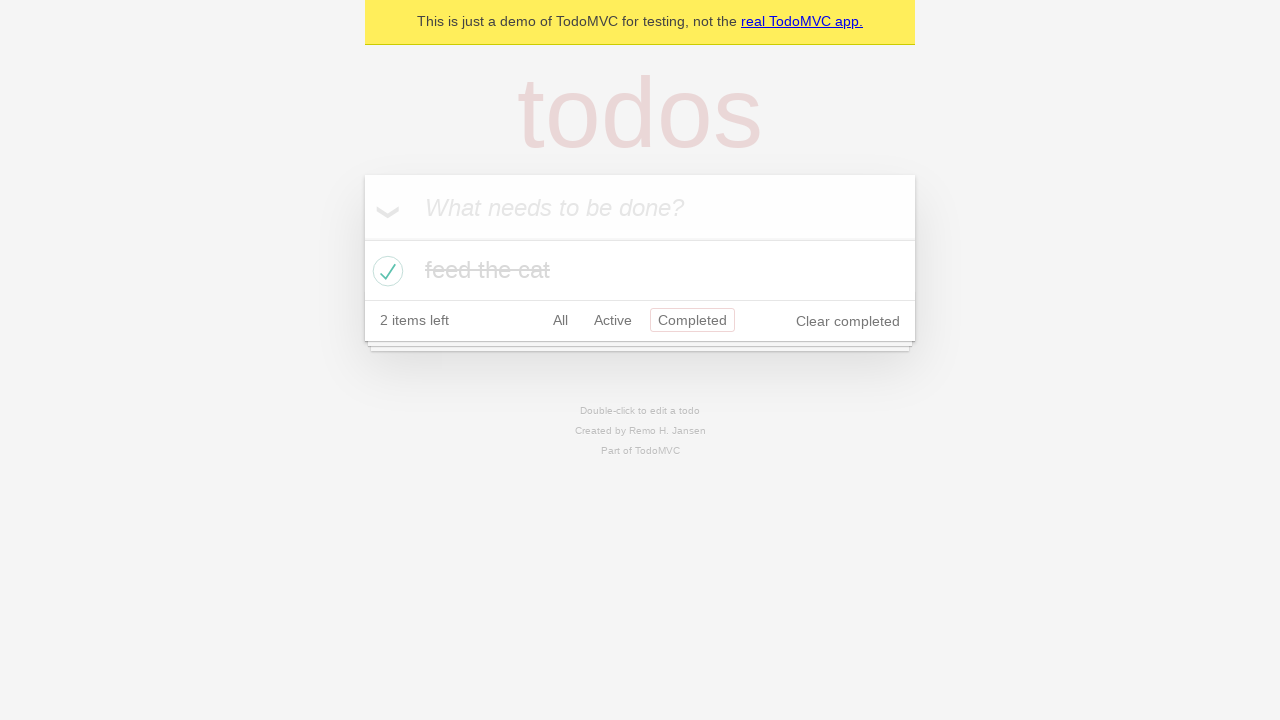

Clicked All filter to display all items at (560, 320) on internal:role=link[name="All"i]
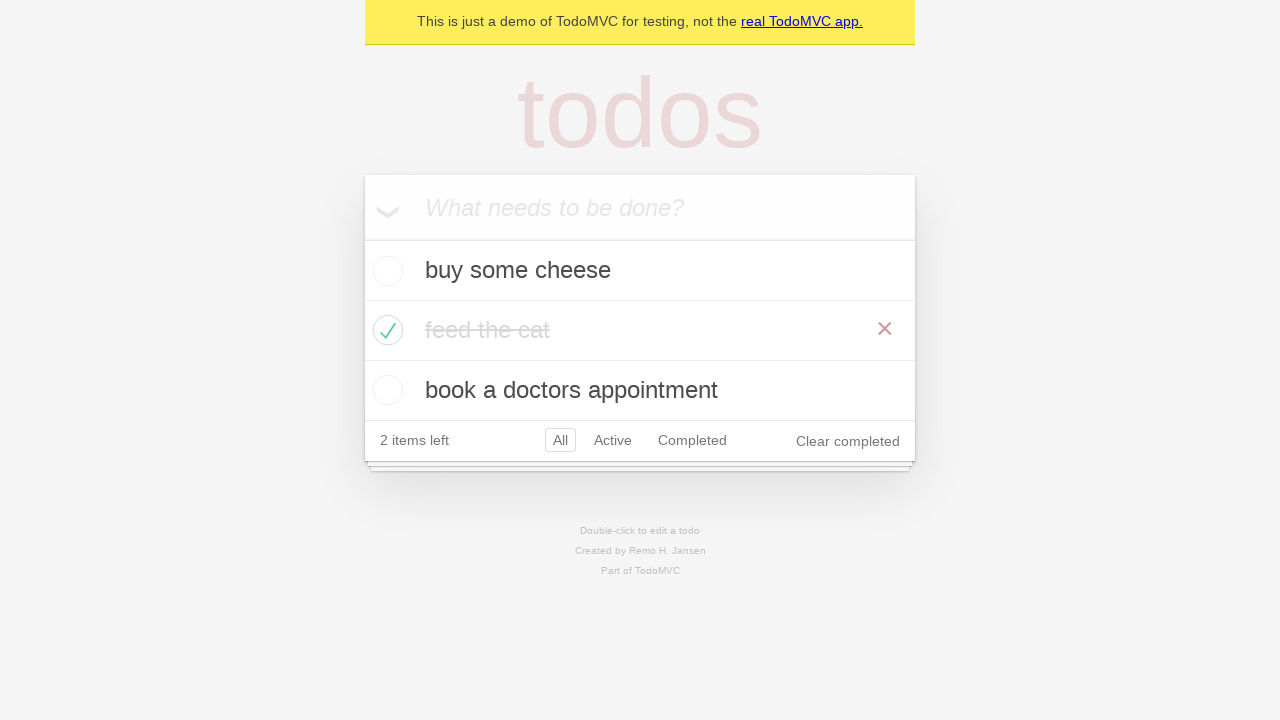

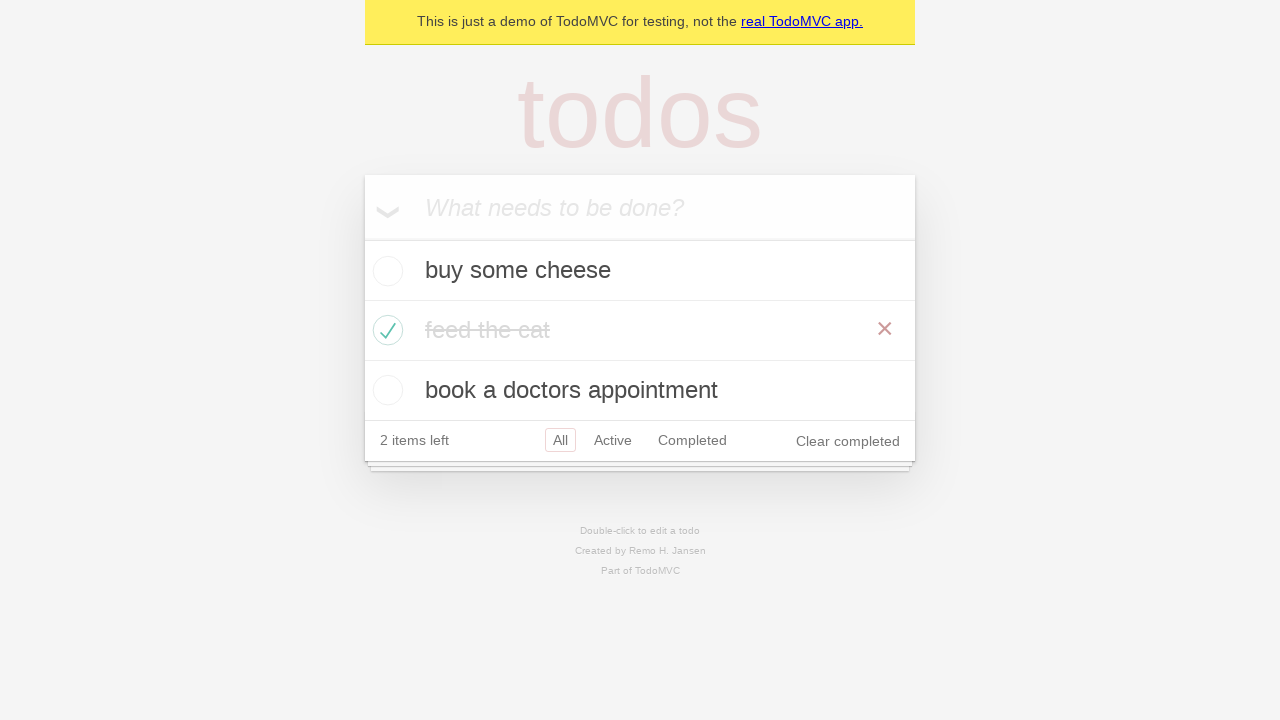